Attempts to interact with a dropdown element to get its first selected option

Starting URL: https://naveenautomationlabs.com/opencart/

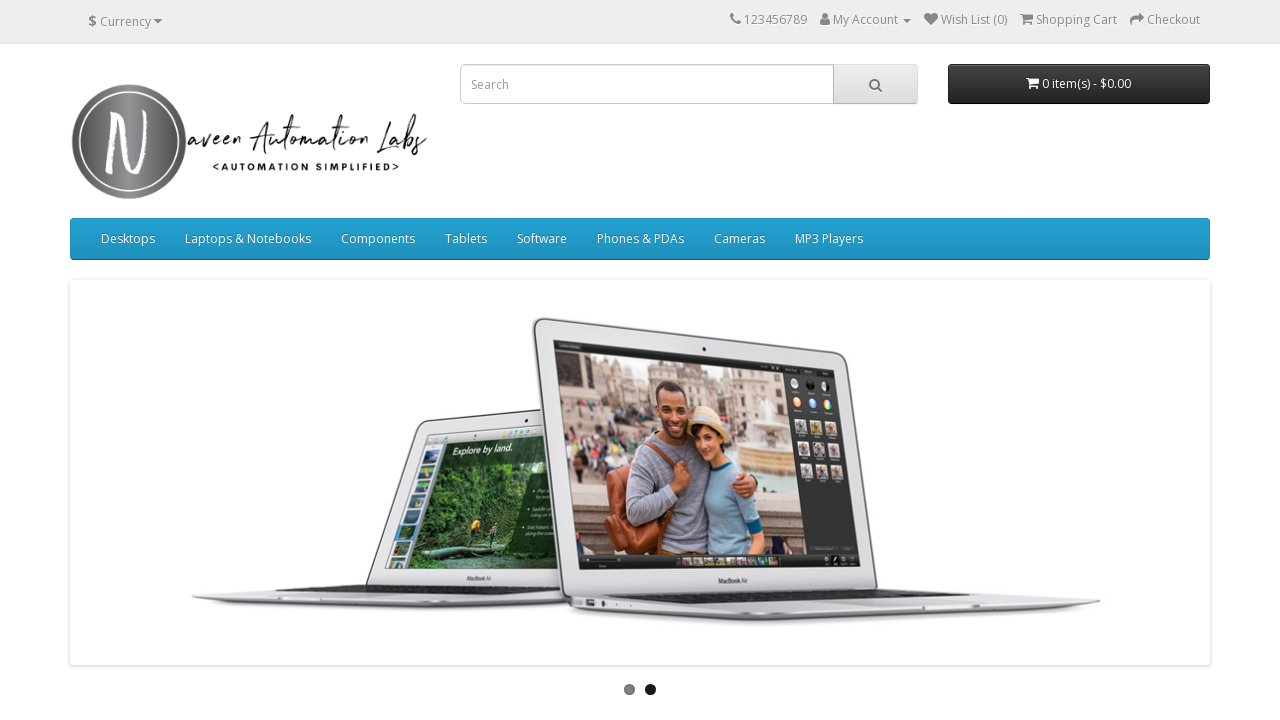

Navigated to OpenCart test page
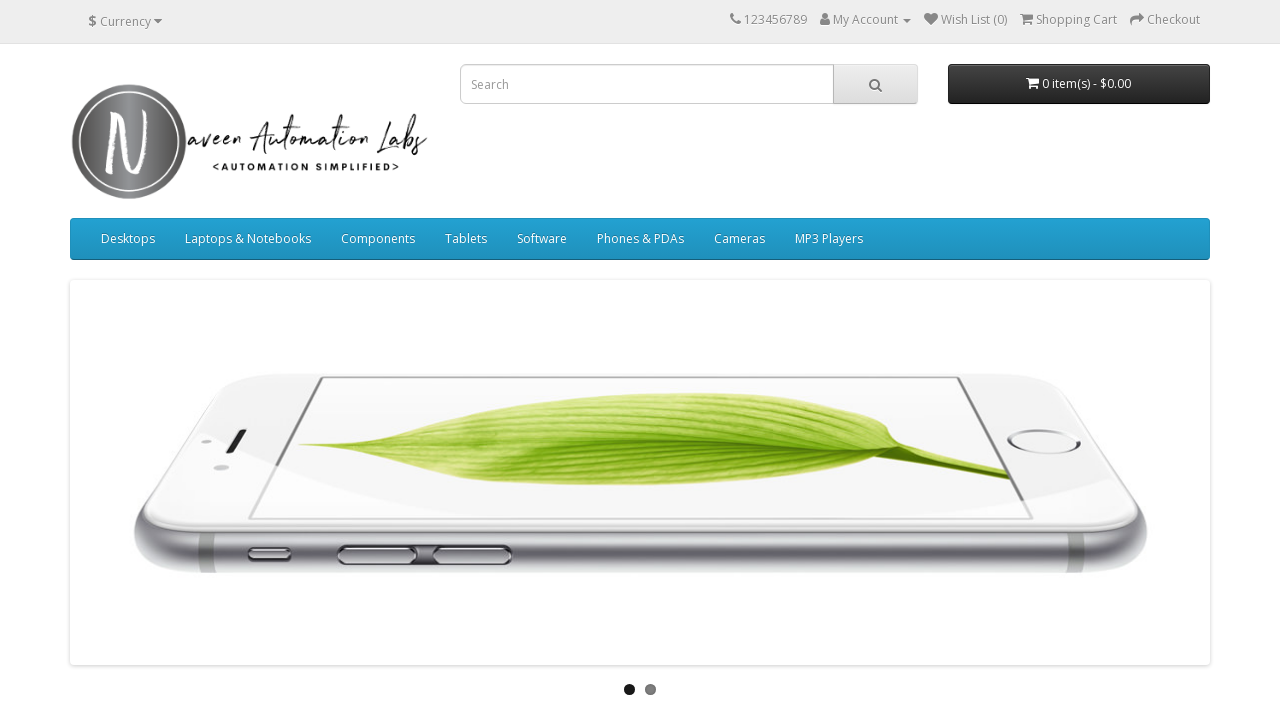

Located dropdown element with selector 'select#dropdown-class-example'
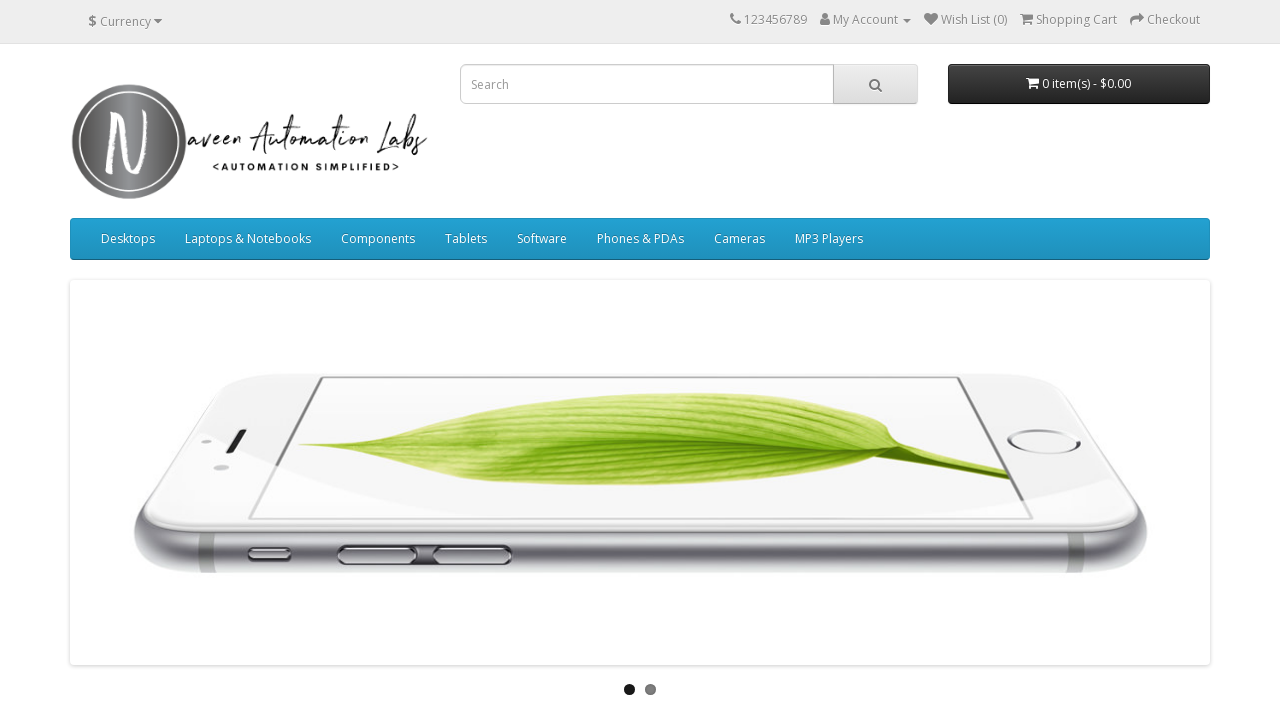

Dropdown element not found (count = 0)
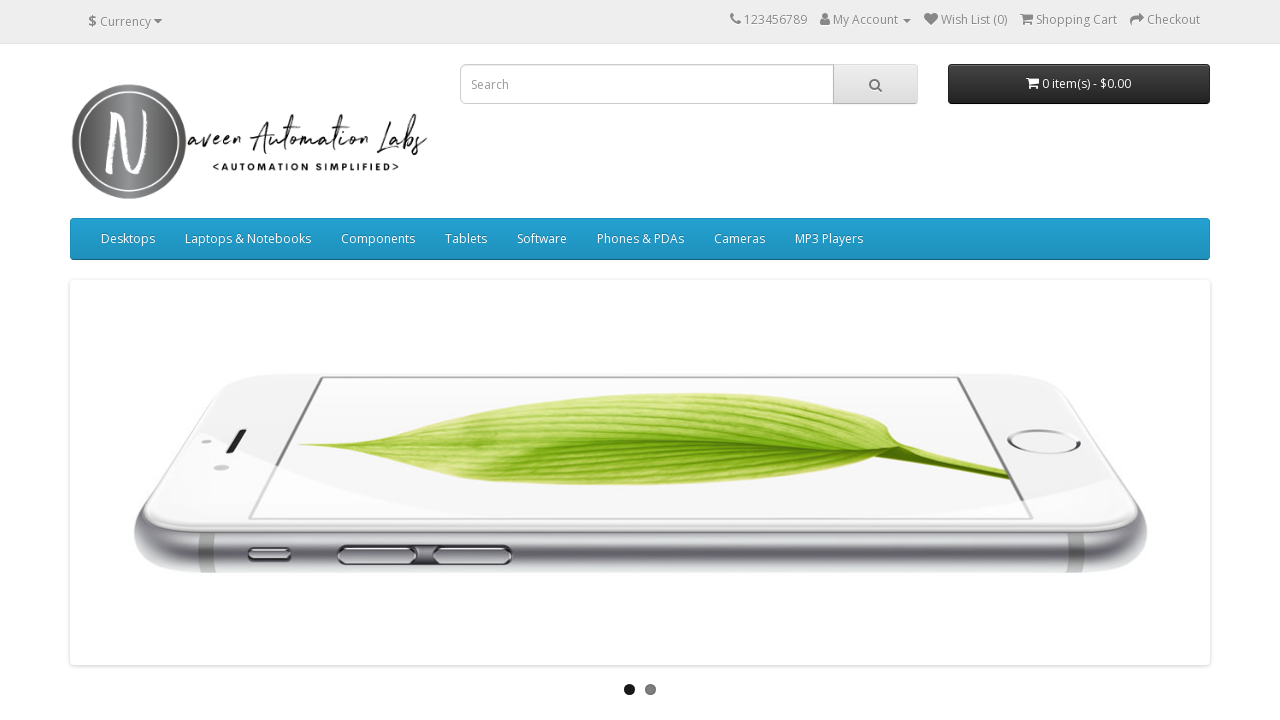

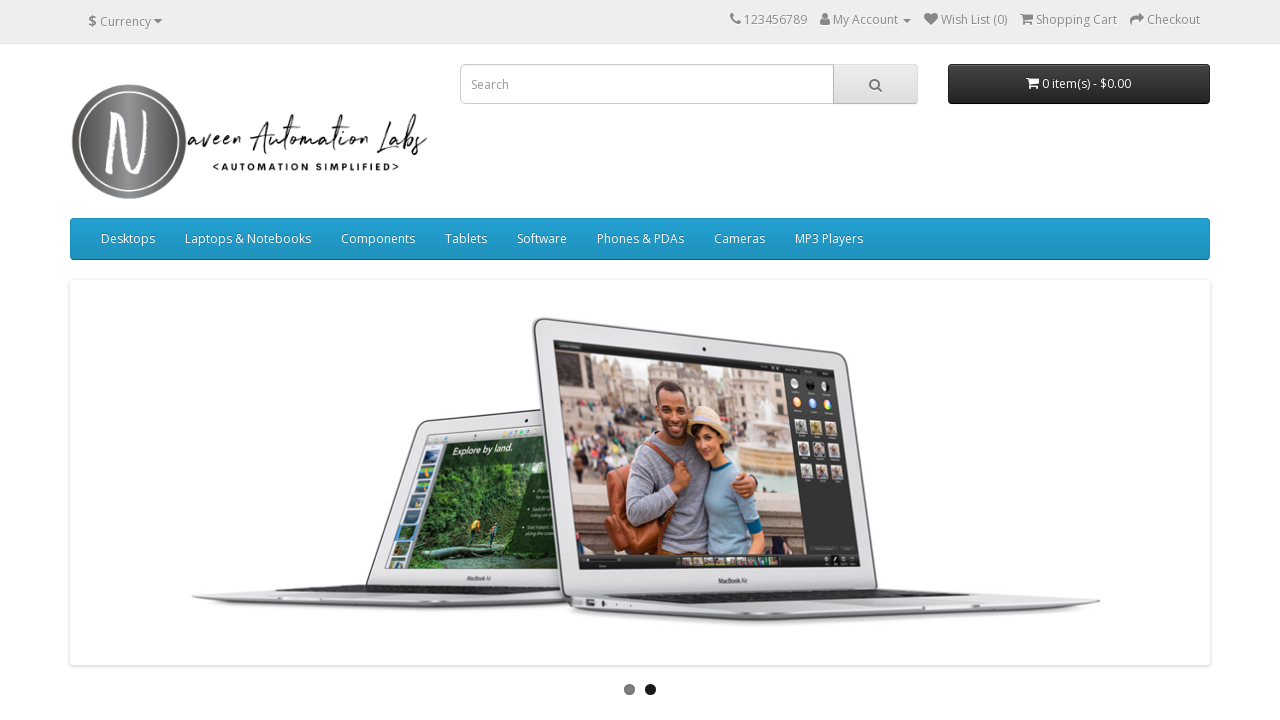